Tests a signup/contact form by filling in first name, last name, and email fields, then submitting the form.

Starting URL: http://secure-retreat-92358.herokuapp.com/

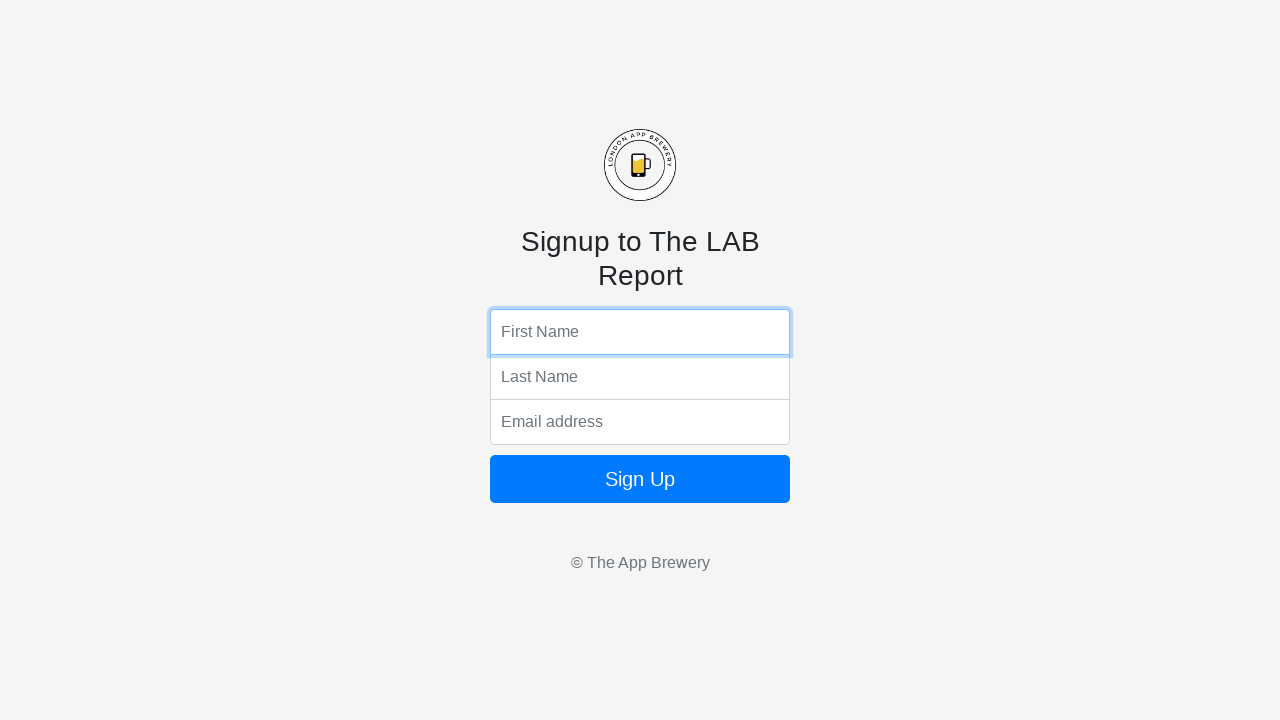

Filled first name field with 'Marcus' on input[name='fName']
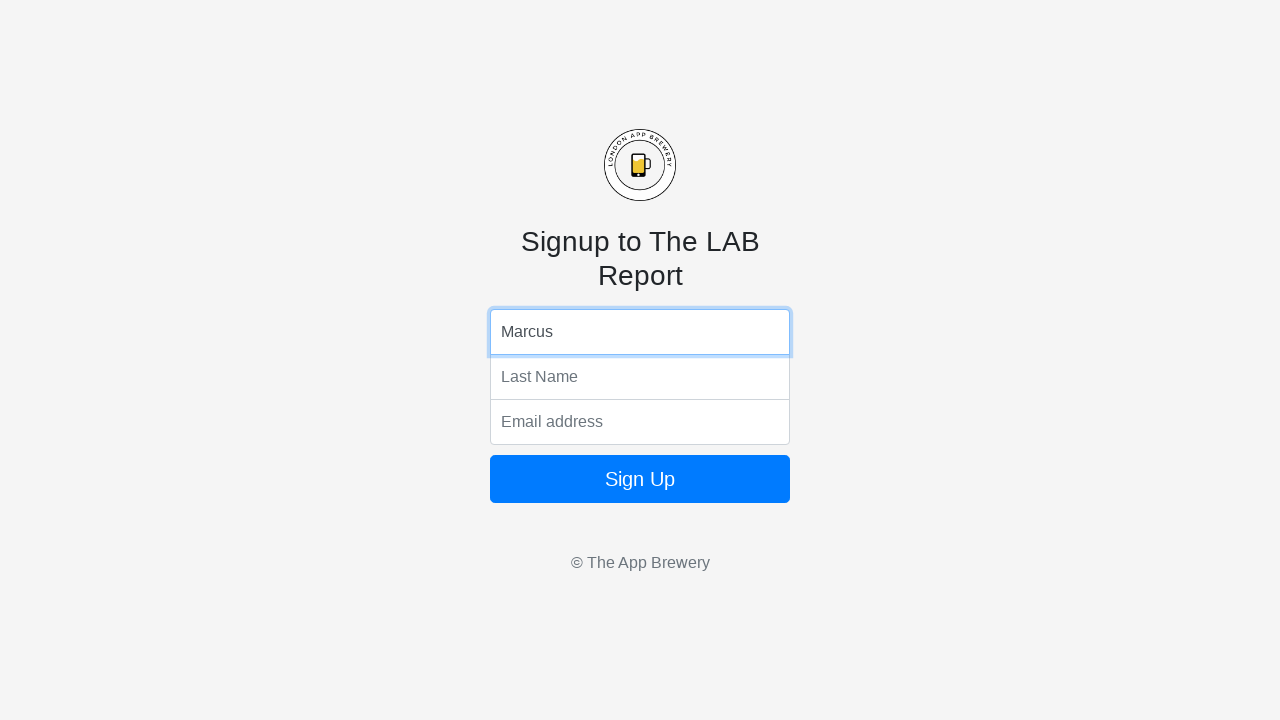

Filled last name field with 'Thompson' on input[name='lName']
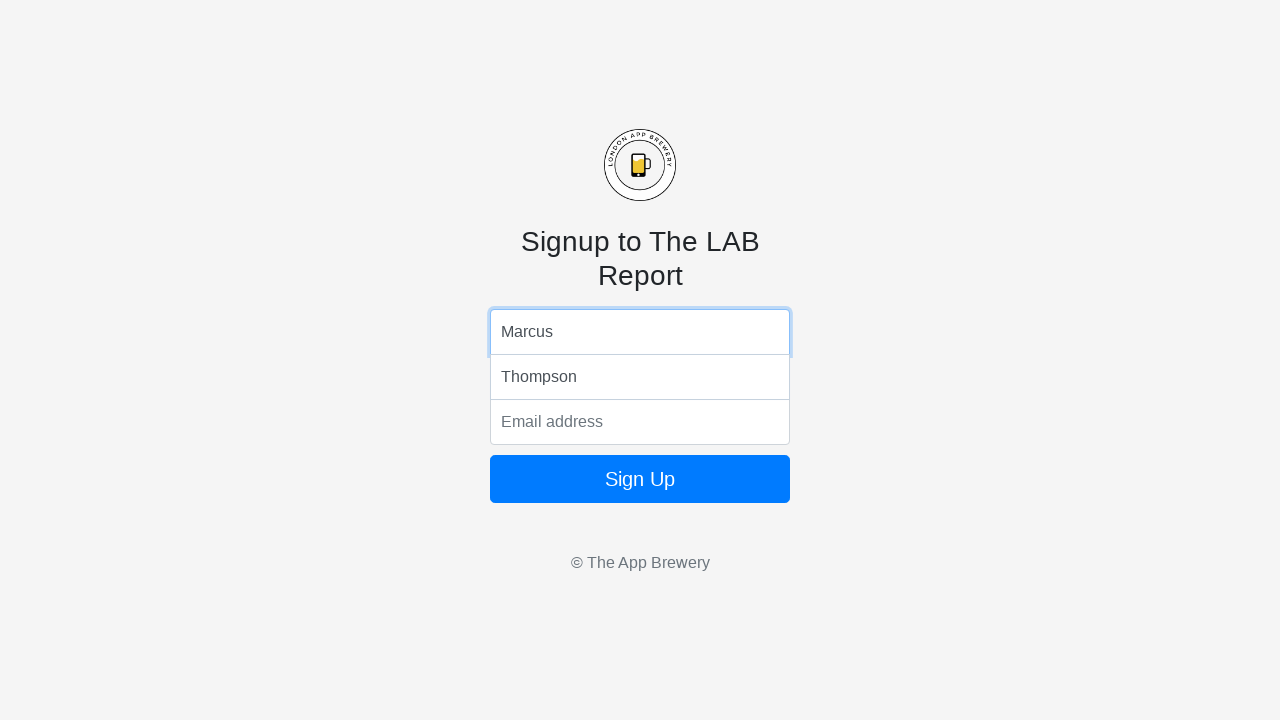

Filled email field with 'marcus.thompson@testmail.com' on input[name='email']
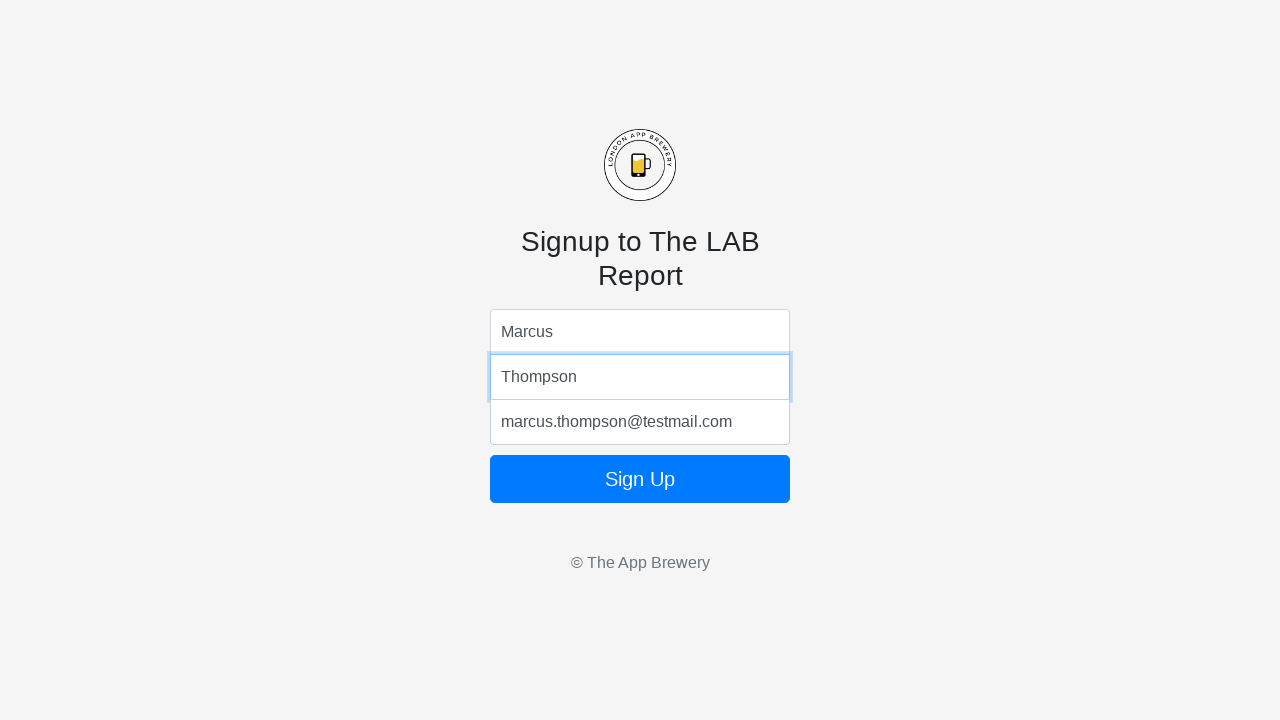

Clicked submit button to submit the form at (640, 479) on .btn
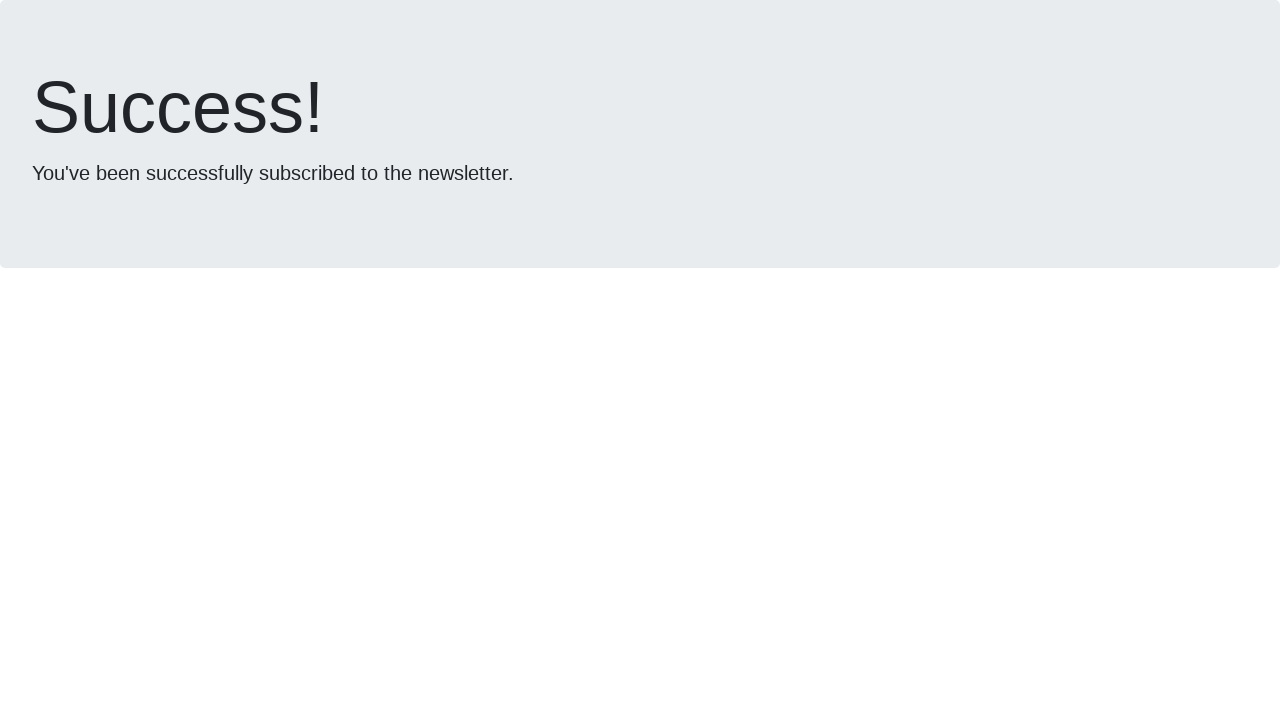

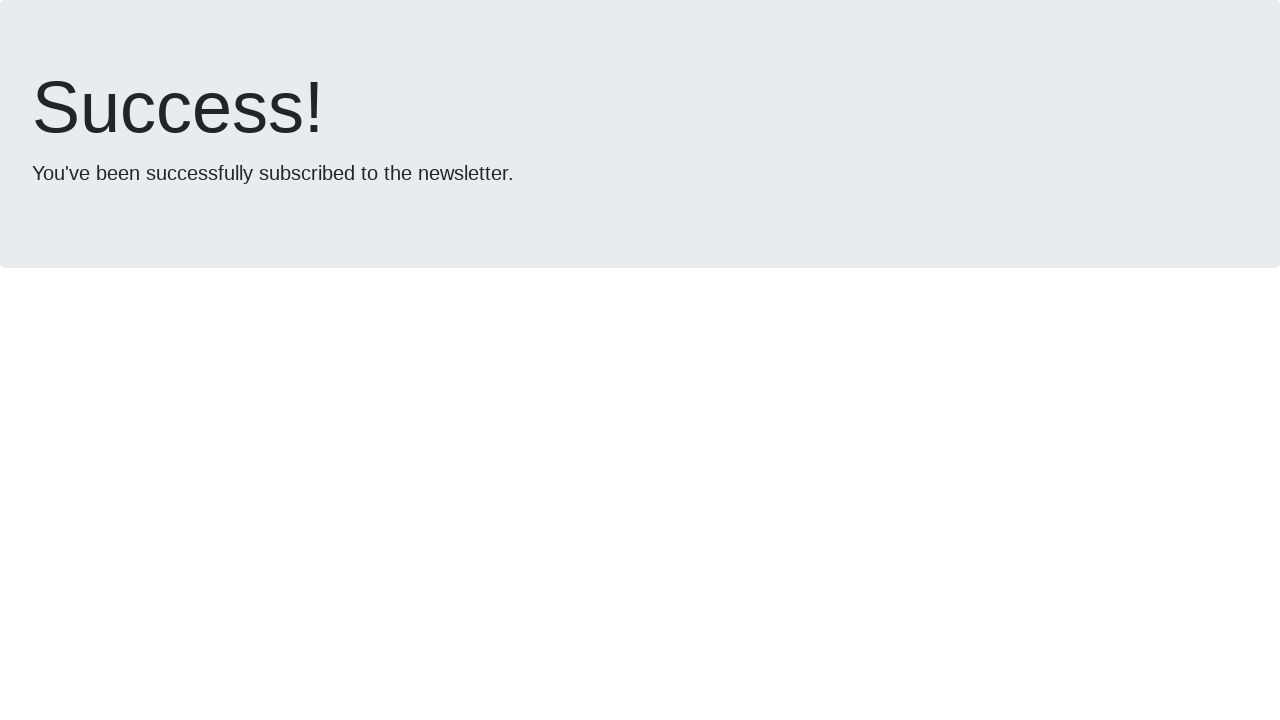